Tests autocomplete dropdown functionality by typing "ind" and selecting "India" from the suggested countries list

Starting URL: https://rahulshettyacademy.com/dropdownsPractise/

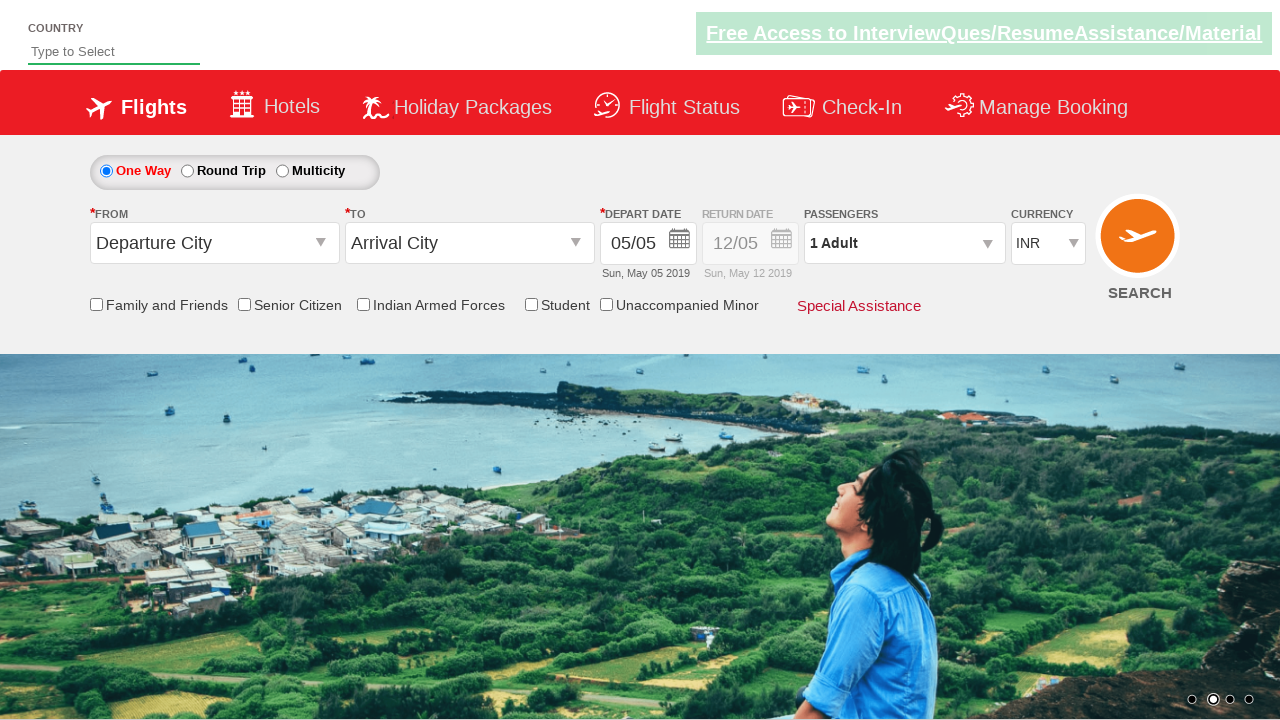

Typed 'ind' into autocomplete field on #autosuggest
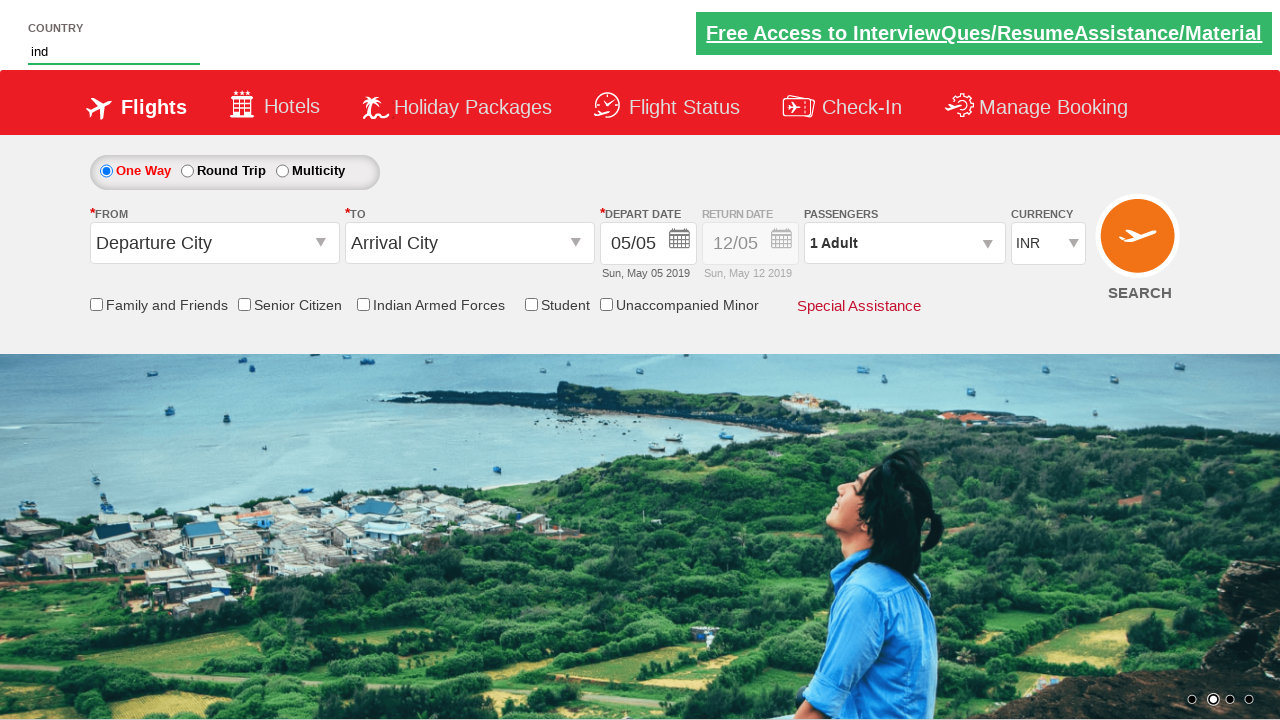

Autocomplete dropdown suggestions appeared
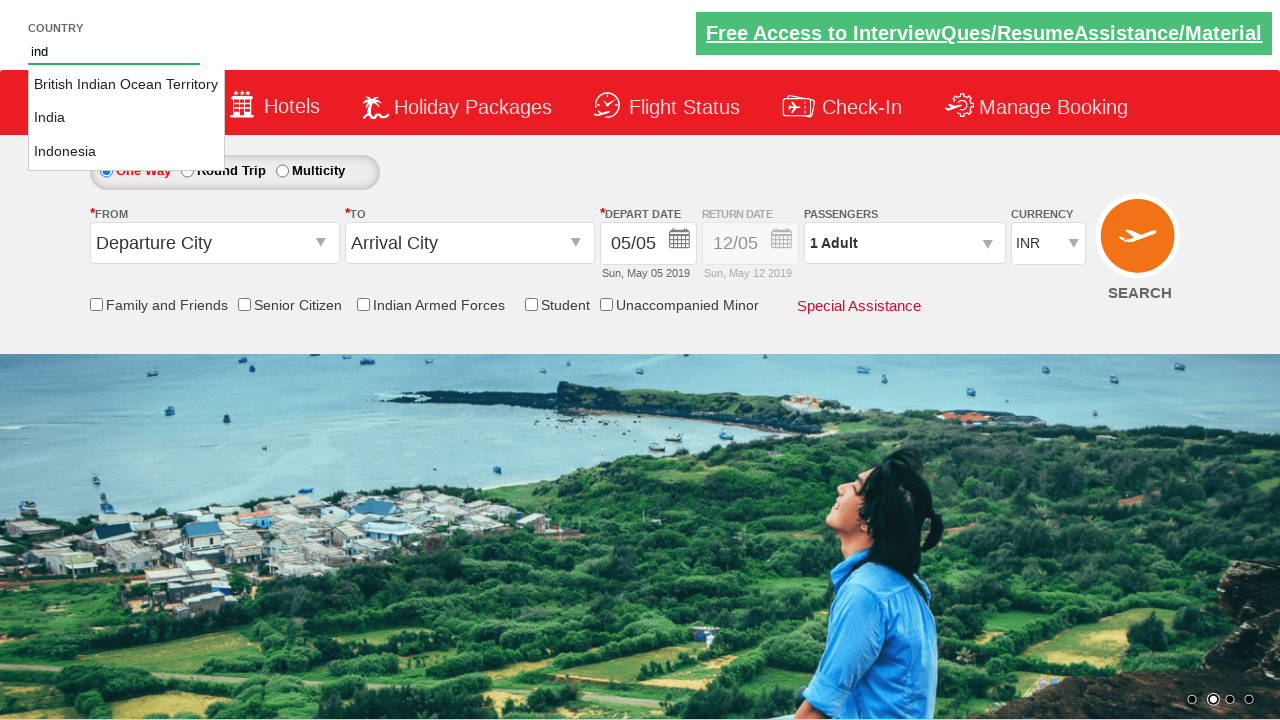

Retrieved 3 country suggestions from dropdown
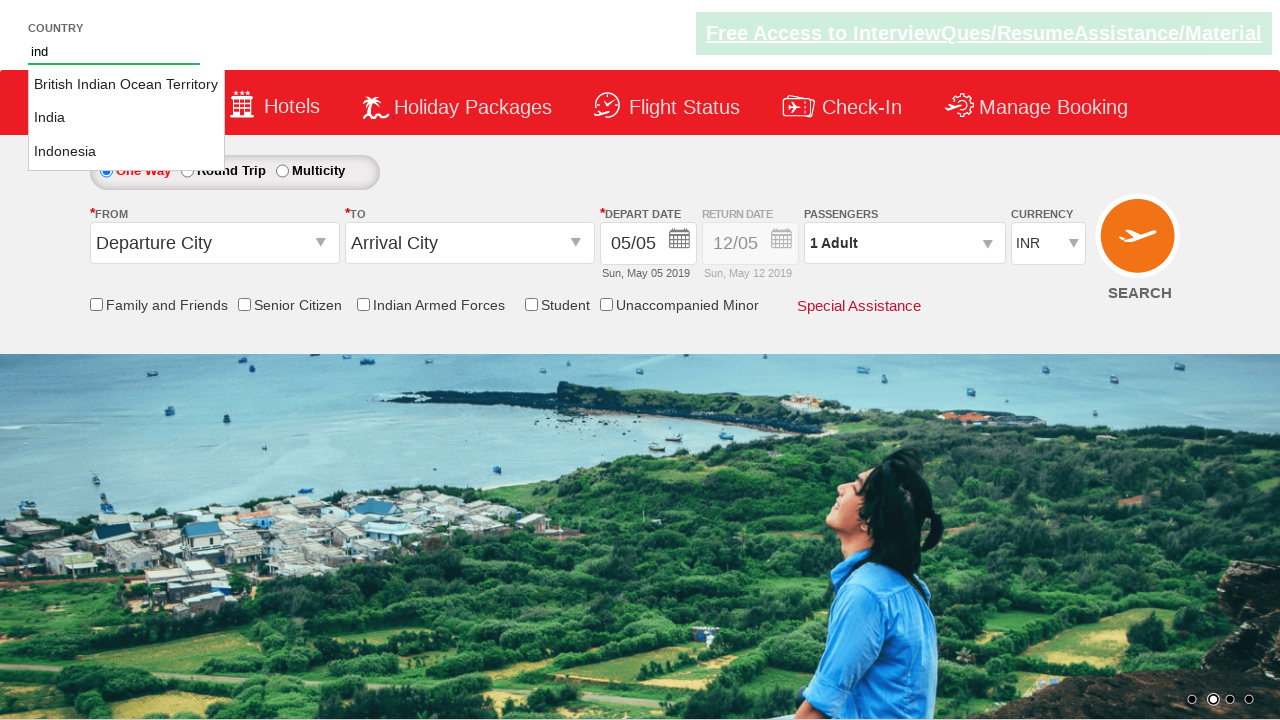

Selected 'India' from autocomplete dropdown at (126, 118) on li[class='ui-menu-item'] a >> nth=1
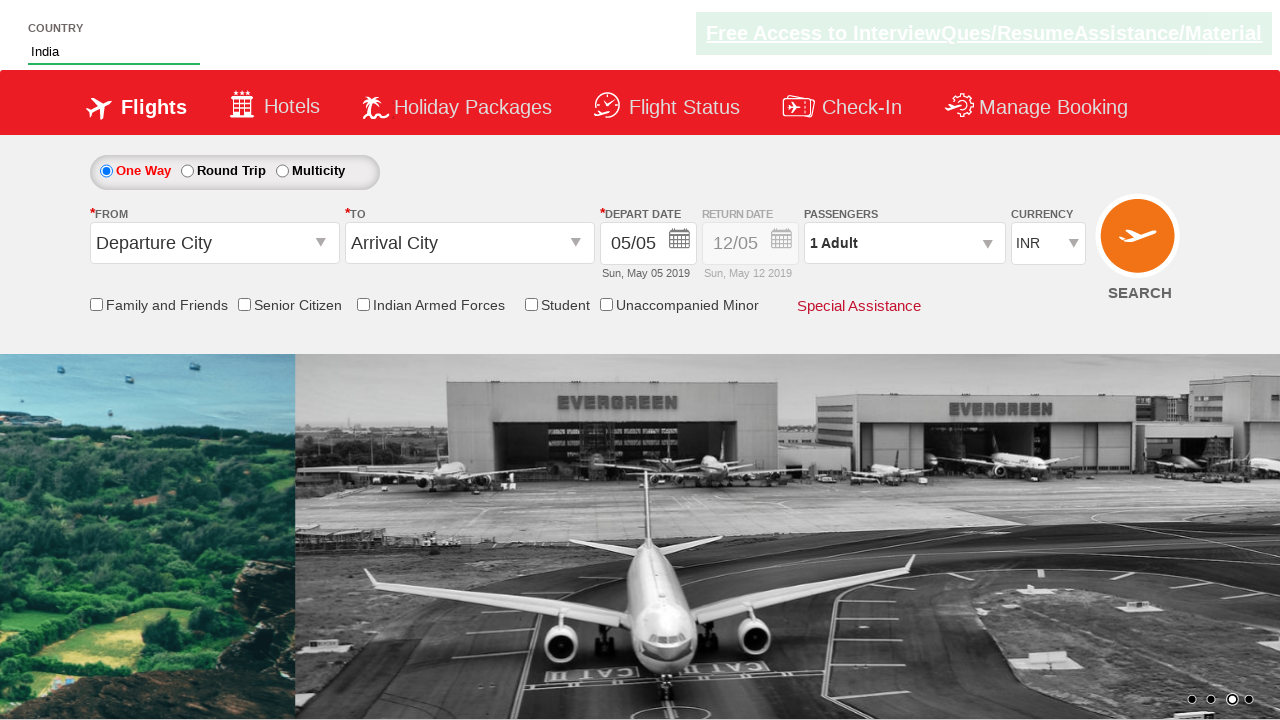

Verified that 'India' was successfully selected in the autocomplete field
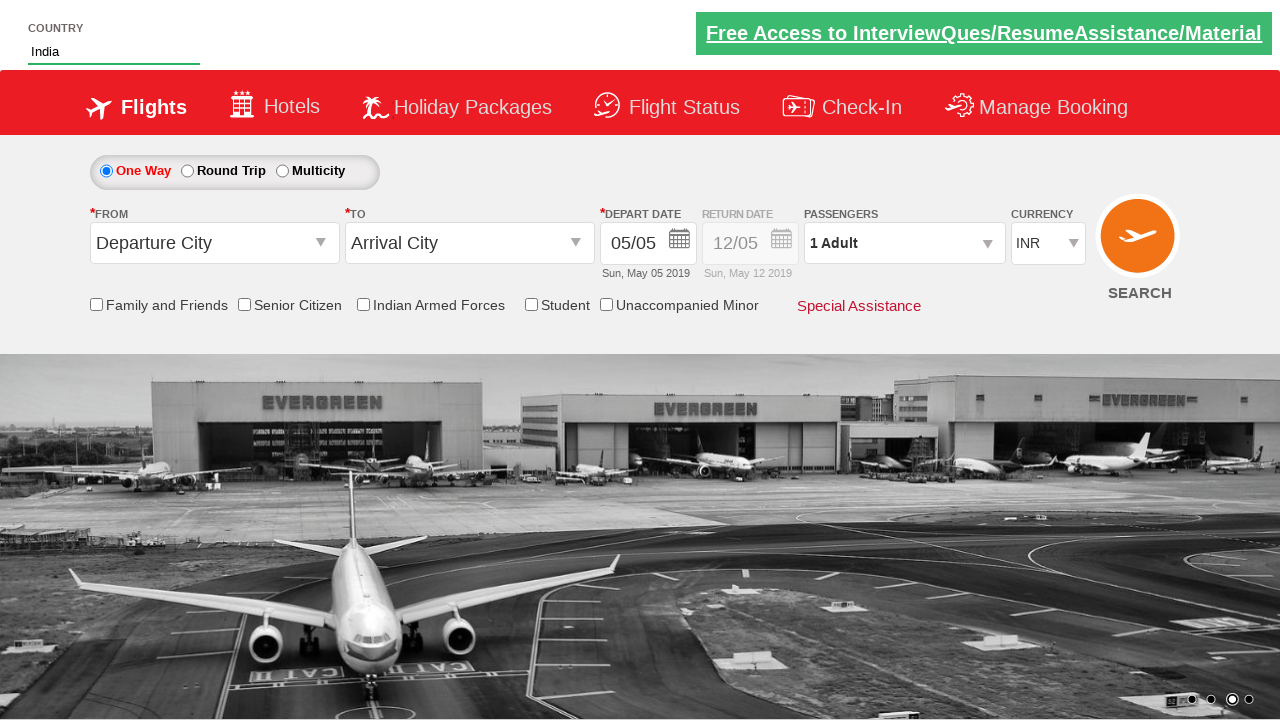

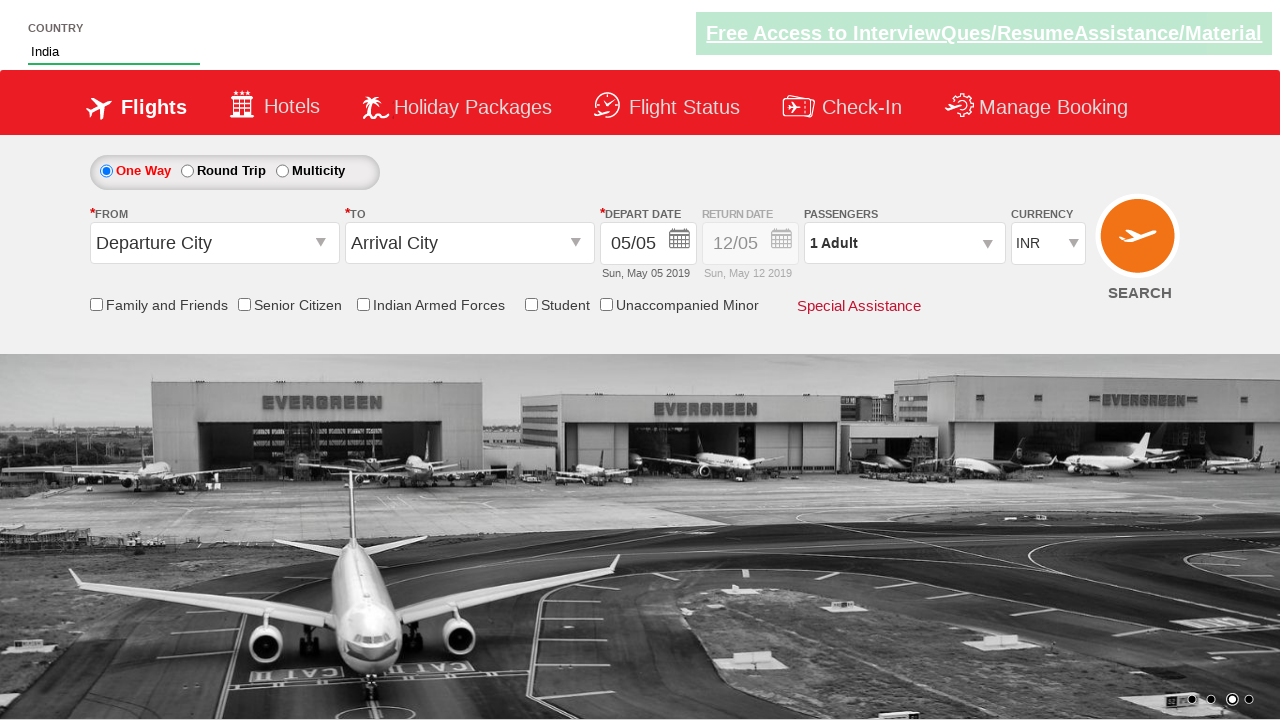